Tests the draggable functionality by navigating to the draggable demo, switching to the iframe, and performing a drag-and-drop operation on the draggable element

Starting URL: https://jqueryui.com/

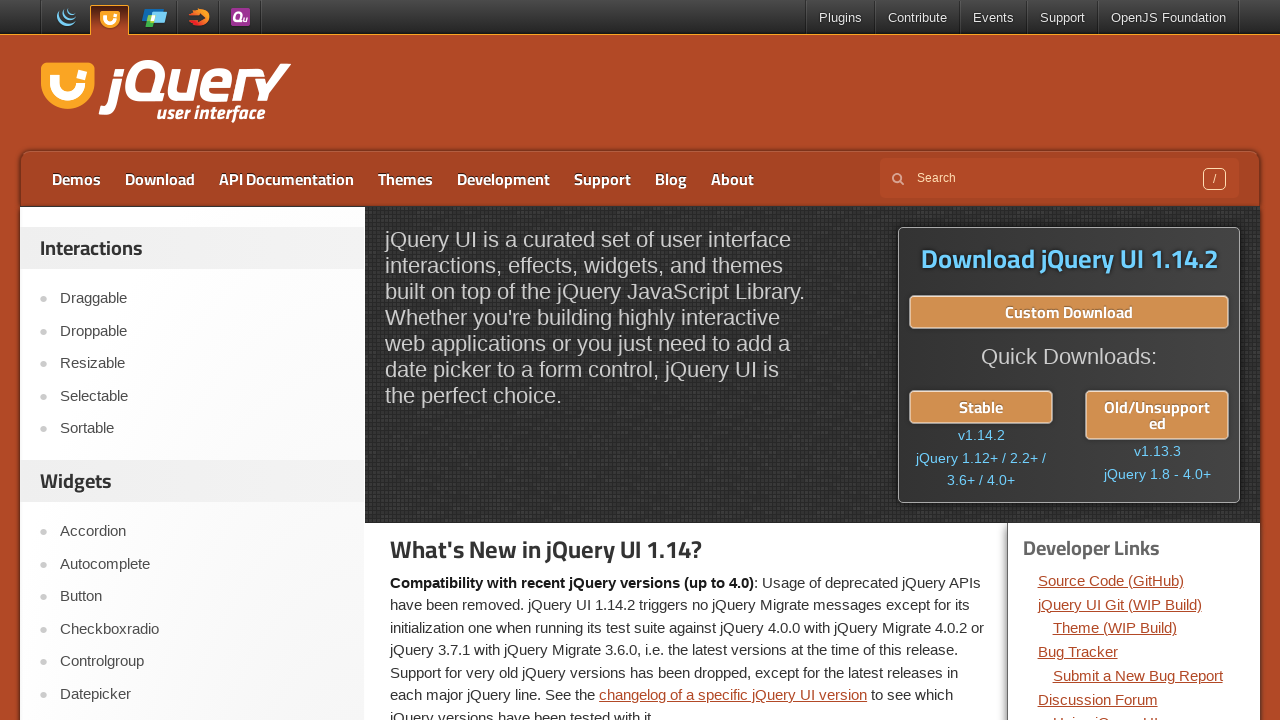

Clicked on the draggable sub-item link at (202, 299) on a[href='https://jqueryui.com/draggable/']
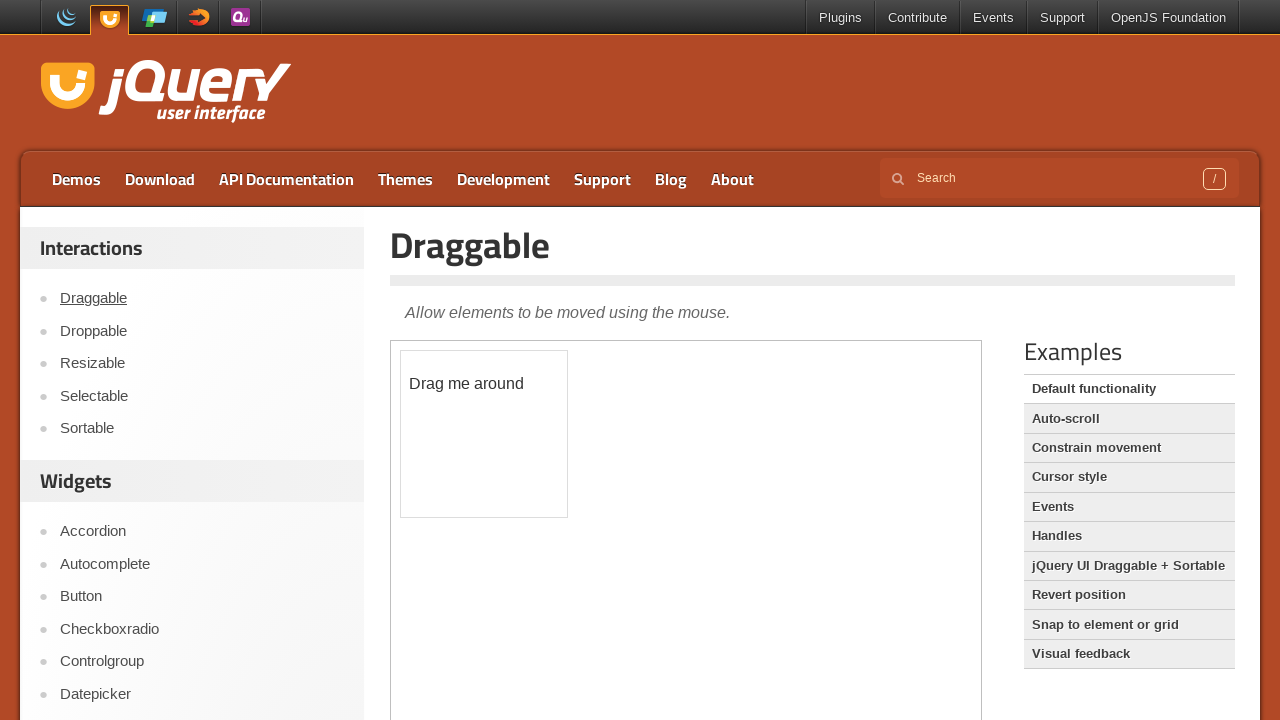

Clicked on the basic functionality case link at (1129, 389) on a[href='/resources/demos/draggable/default.html']
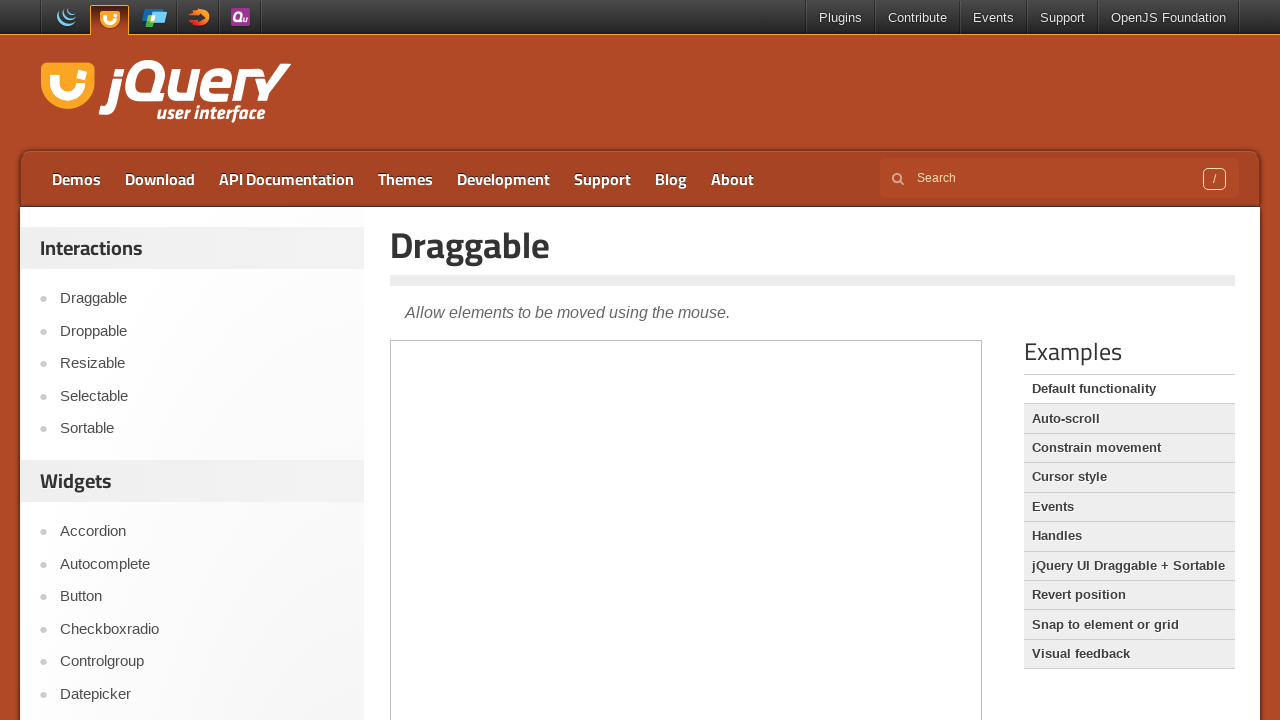

Demo iframe loaded and visible
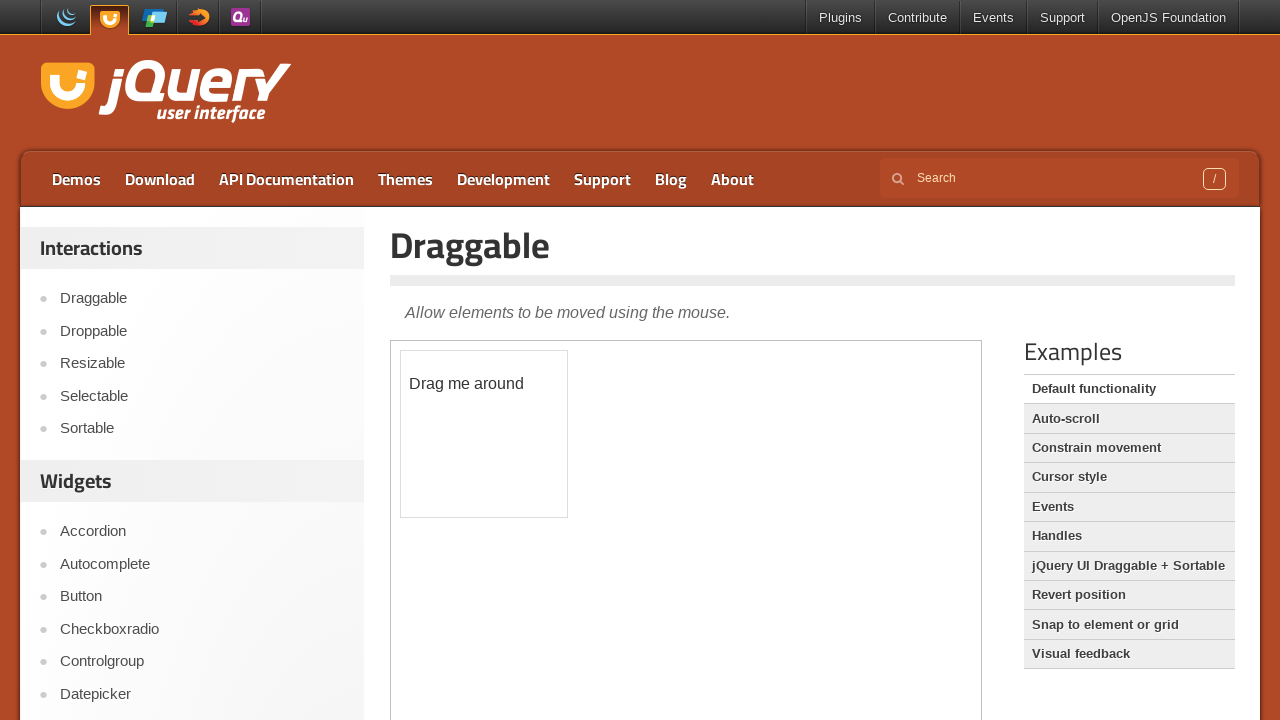

Switched to the draggable demo iframe
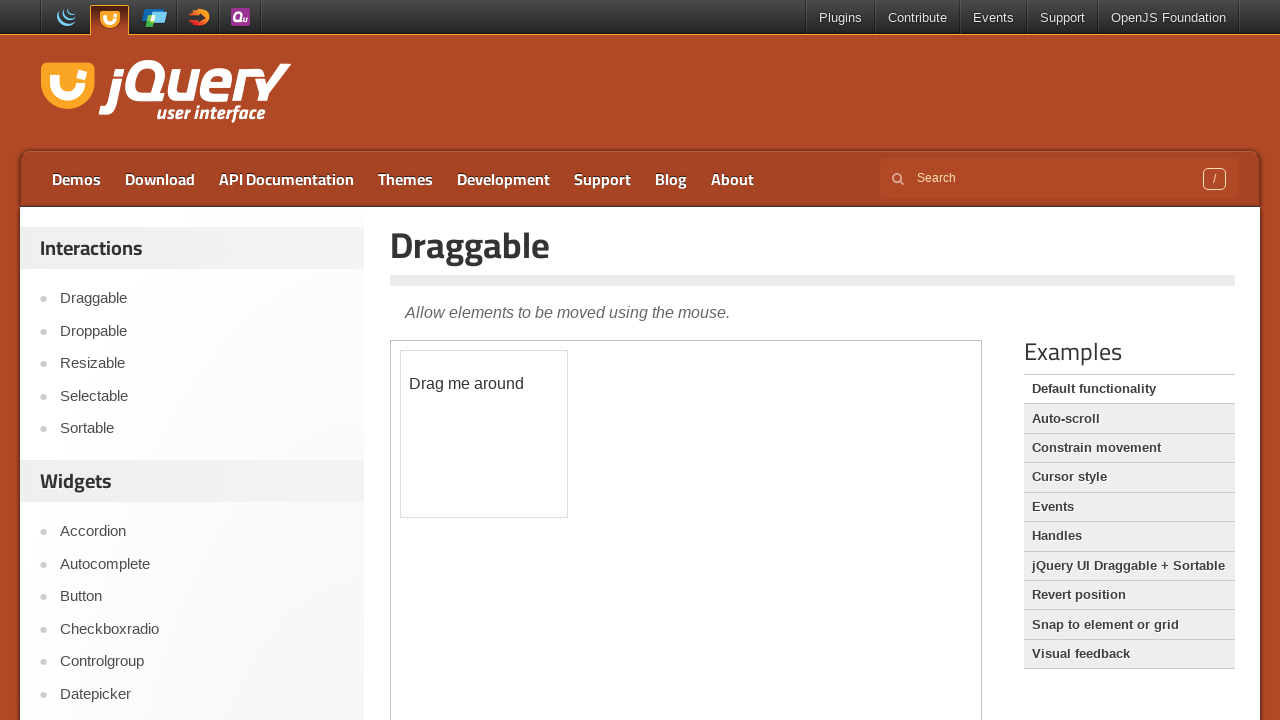

Draggable element is visible and ready
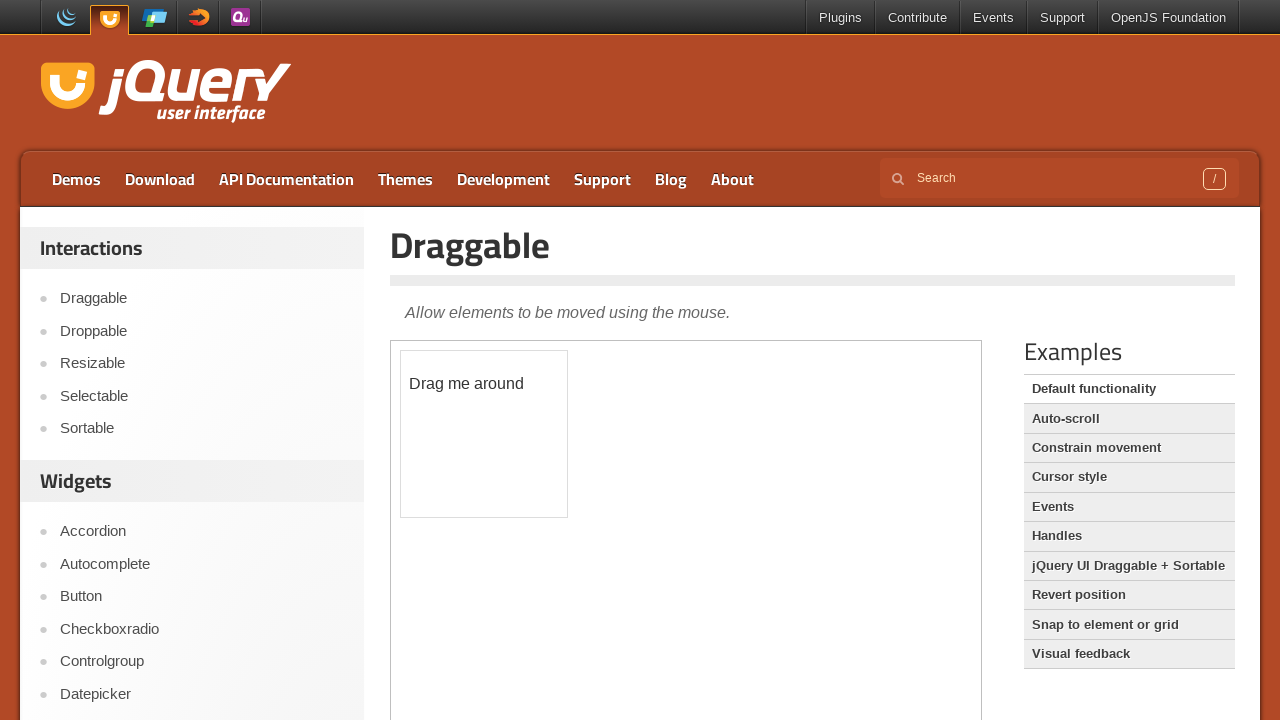

Performed drag and drop operation shifting 100px along X and 50px along Y at (501, 401)
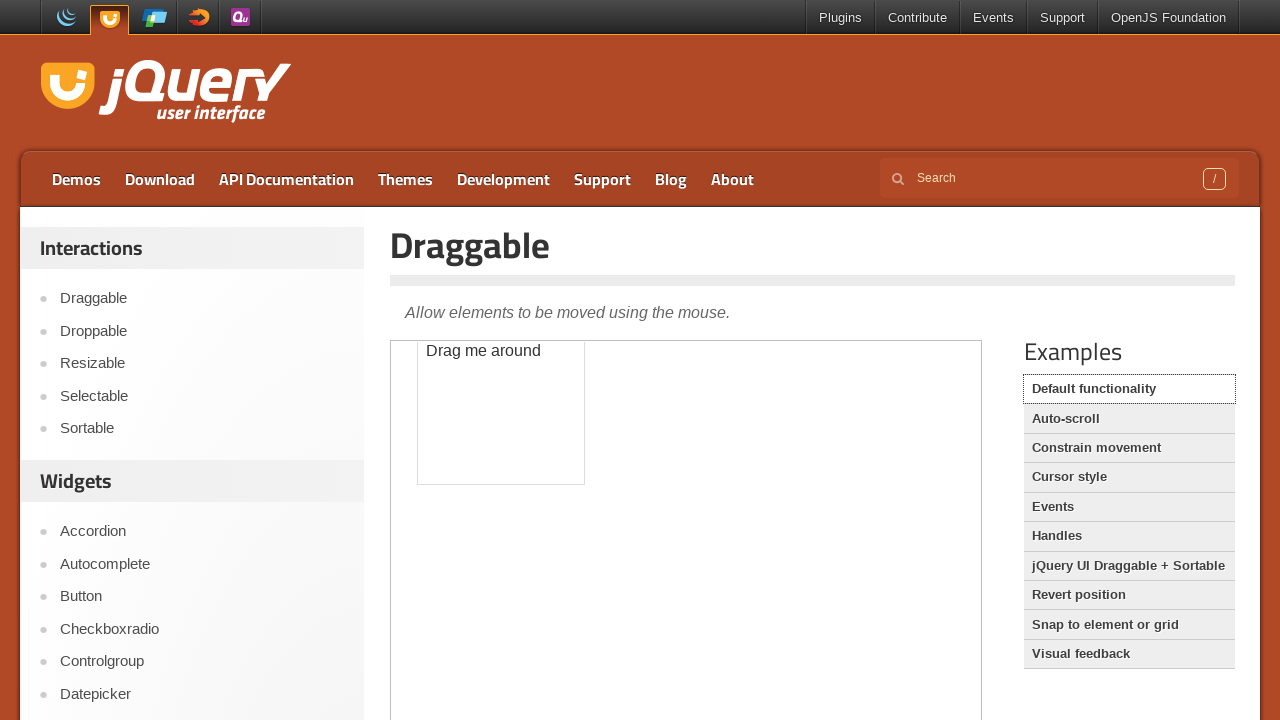

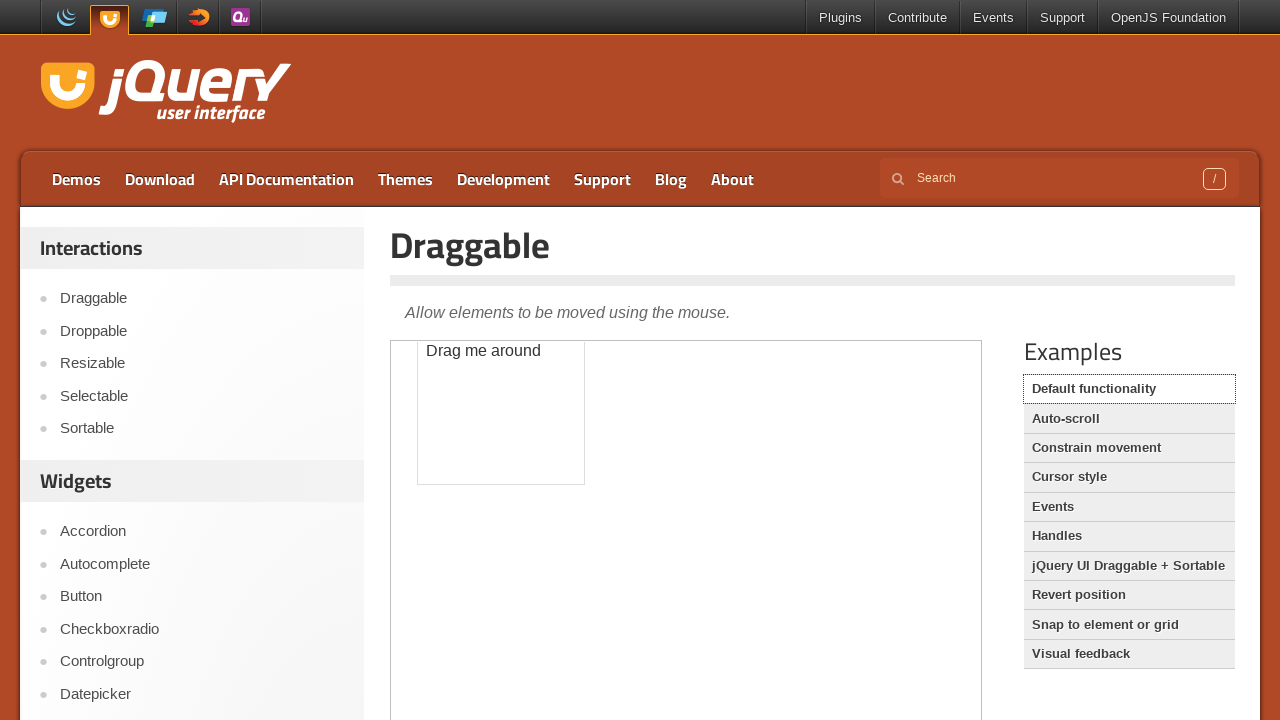